Tests UI element state methods by verifying a username field is displayed and enabled, then clicking a "Remember Me" checkbox and verifying its selected state changes.

Starting URL: https://demo.applitools.com/

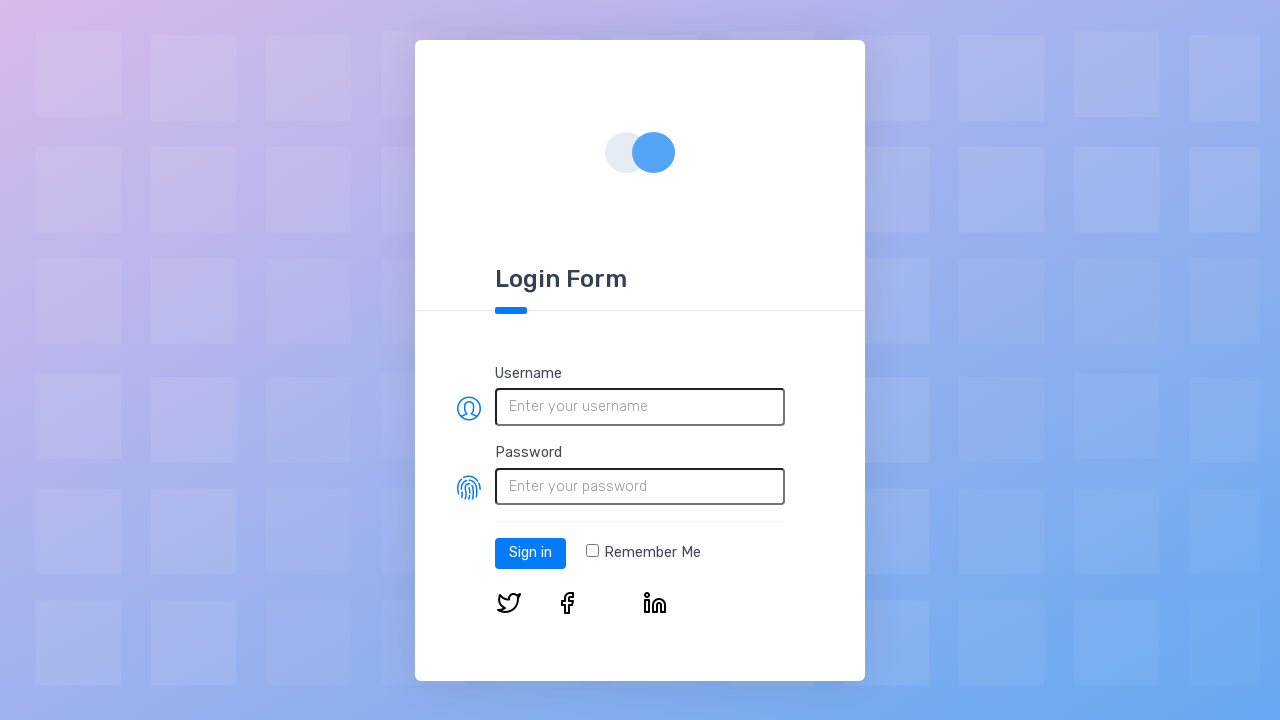

Located username field element
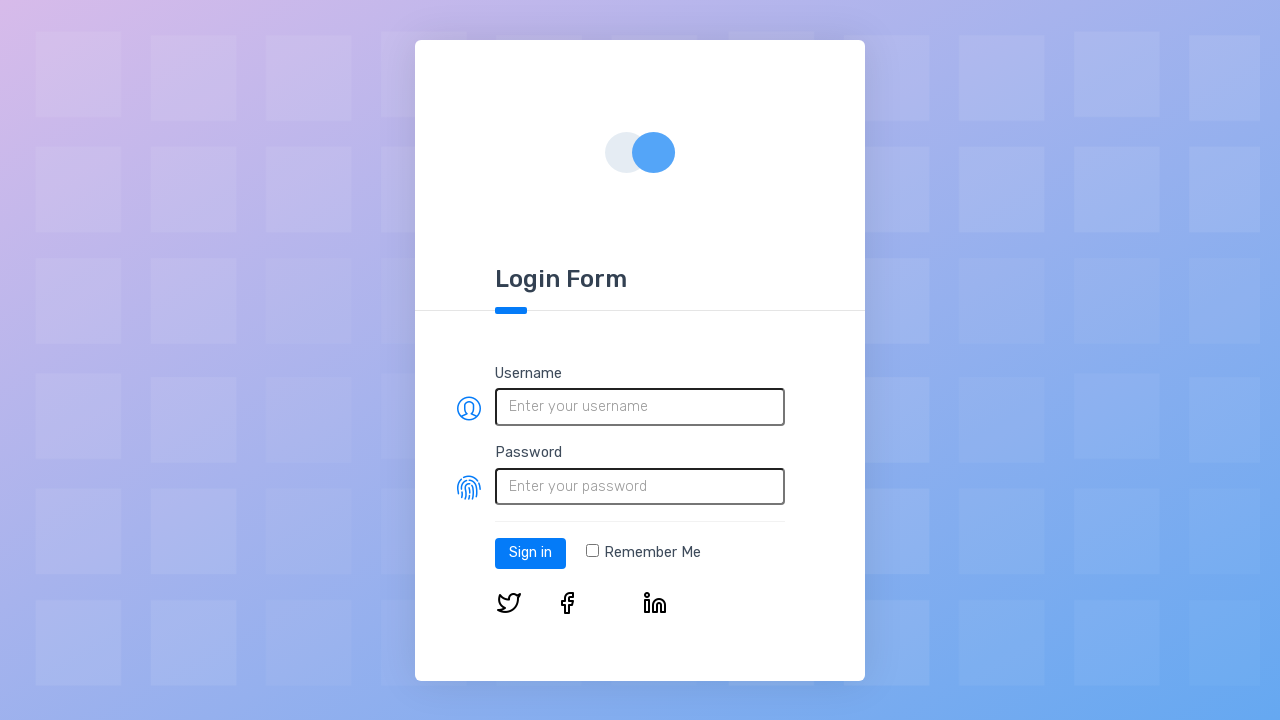

Verified username field is visible
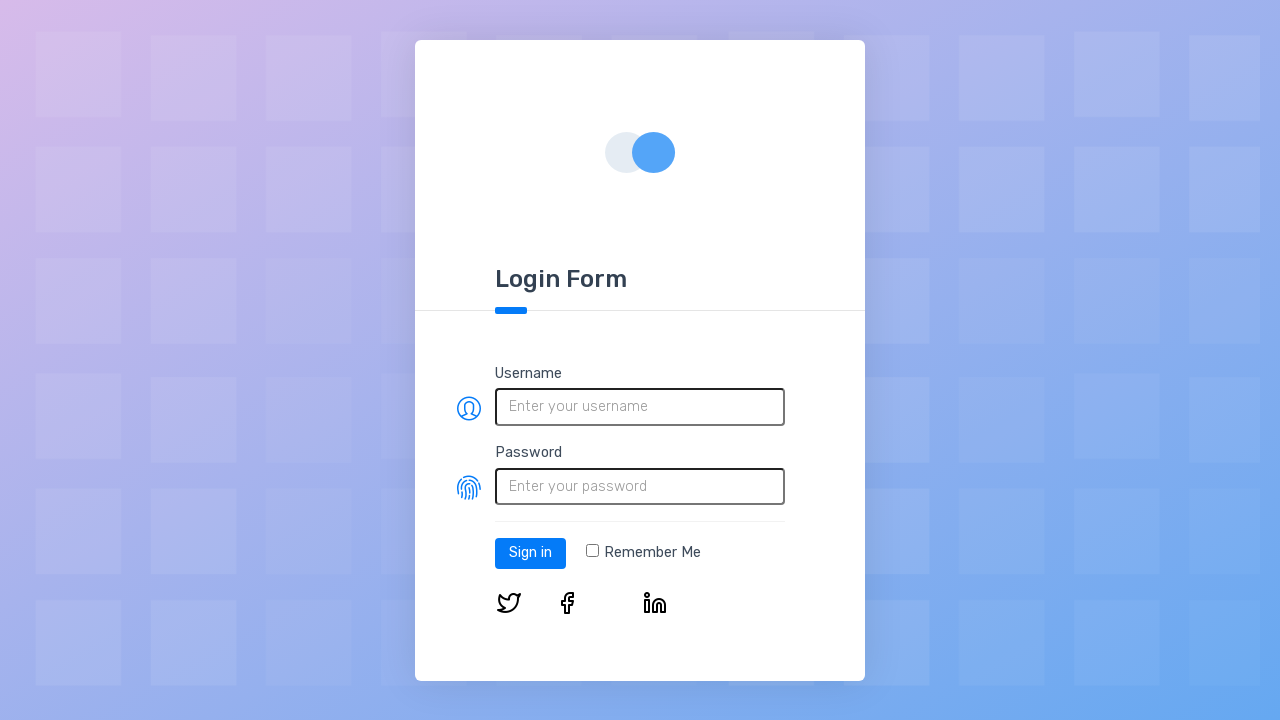

Verified username field is enabled
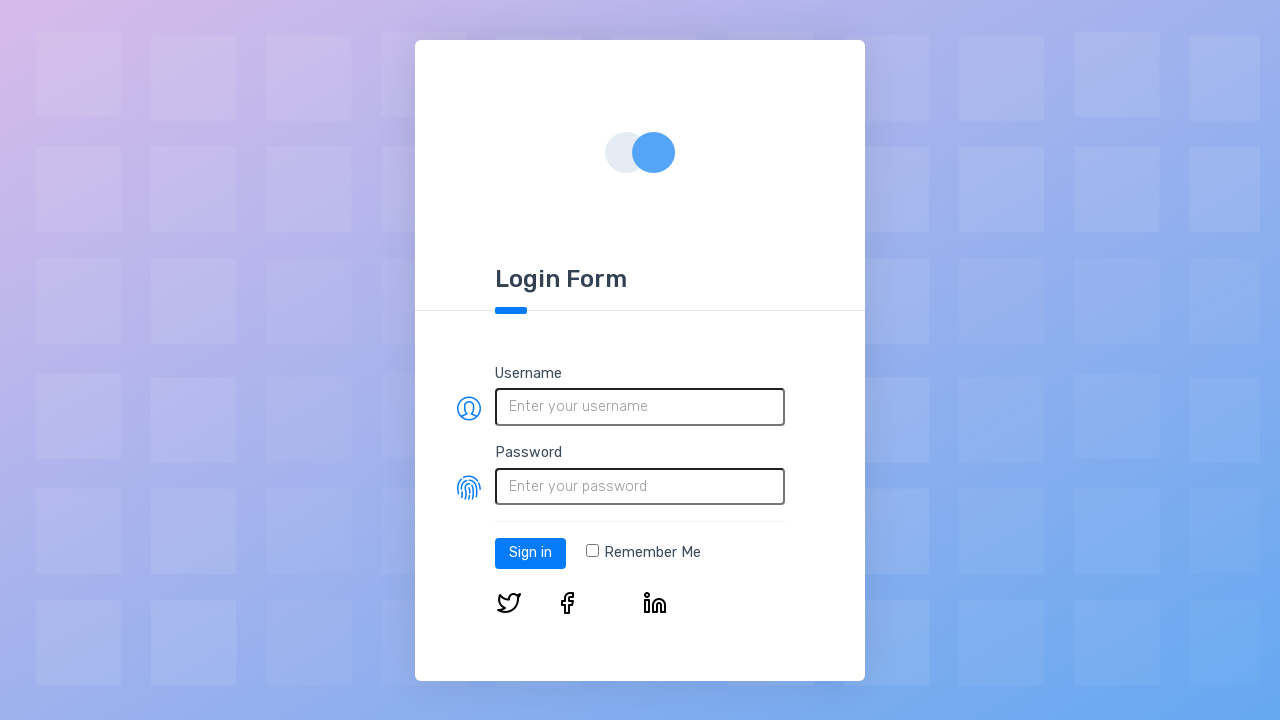

Located 'Remember Me' checkbox label element
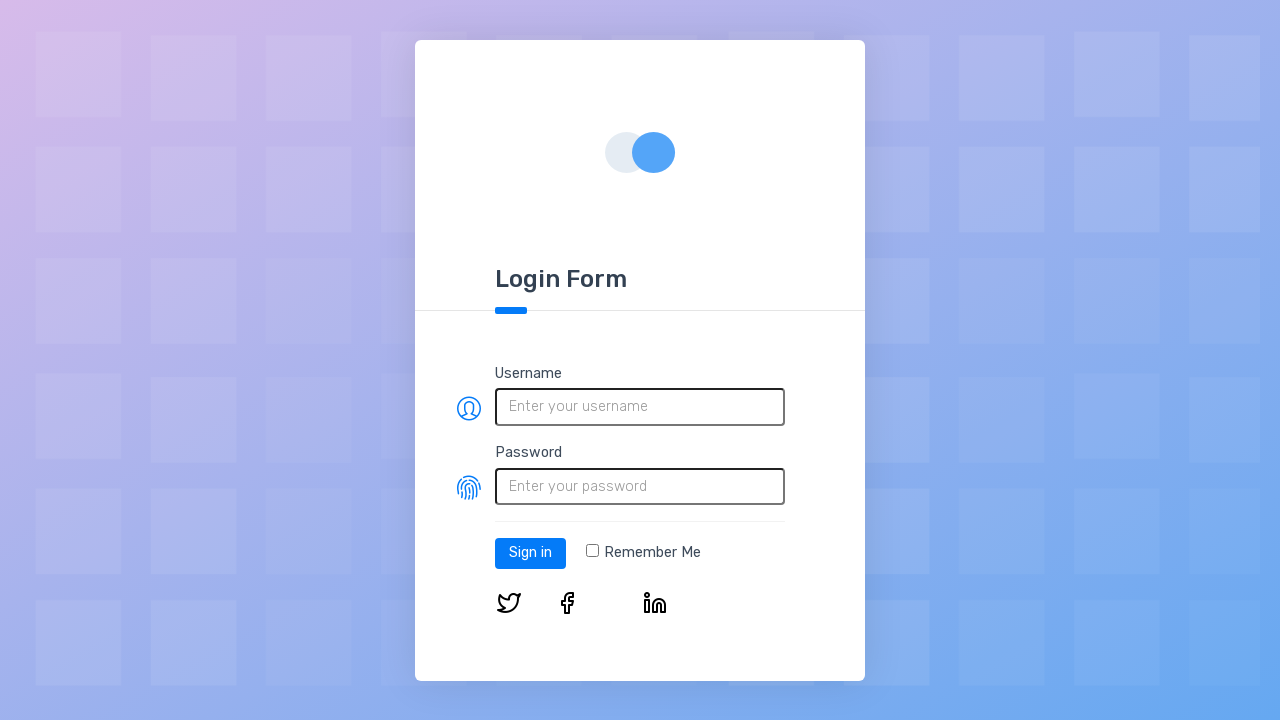

Located checkbox input element
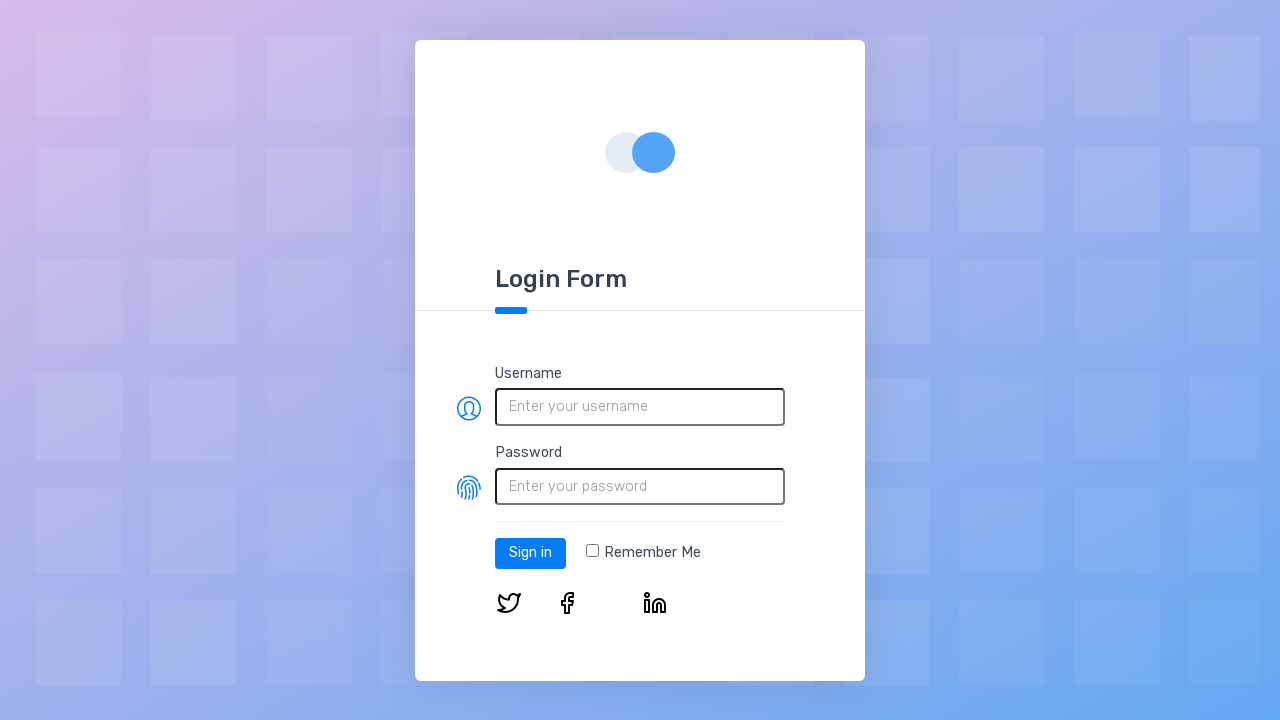

Verified checkbox is initially not selected
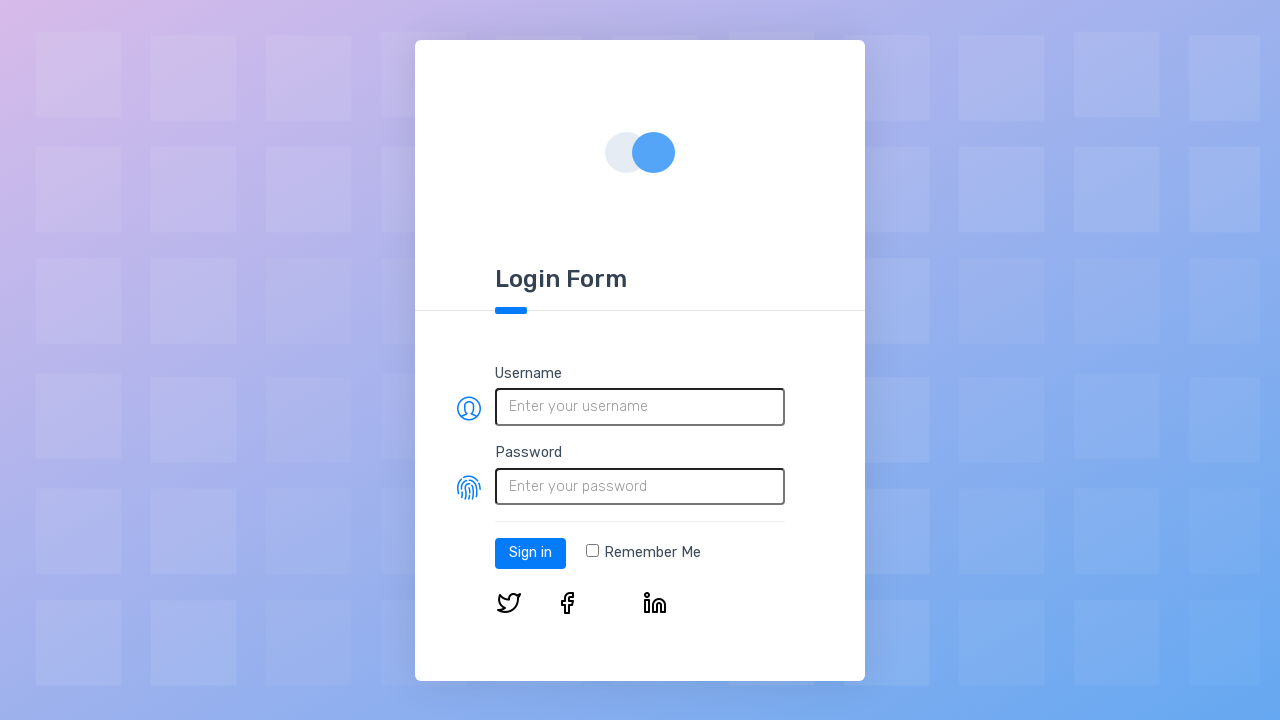

Clicked on 'Remember Me' checkbox label to toggle it at (644, 553) on xpath=//*[@class='form-check-label']
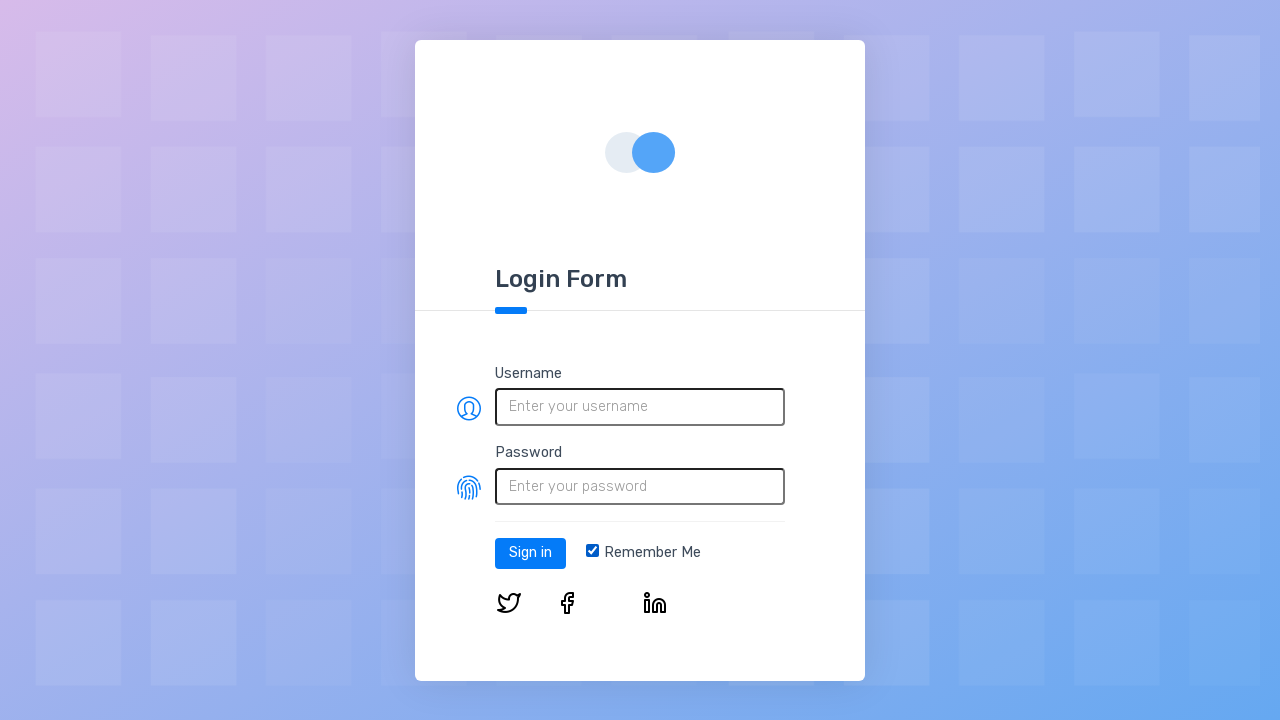

Verified checkbox is now selected
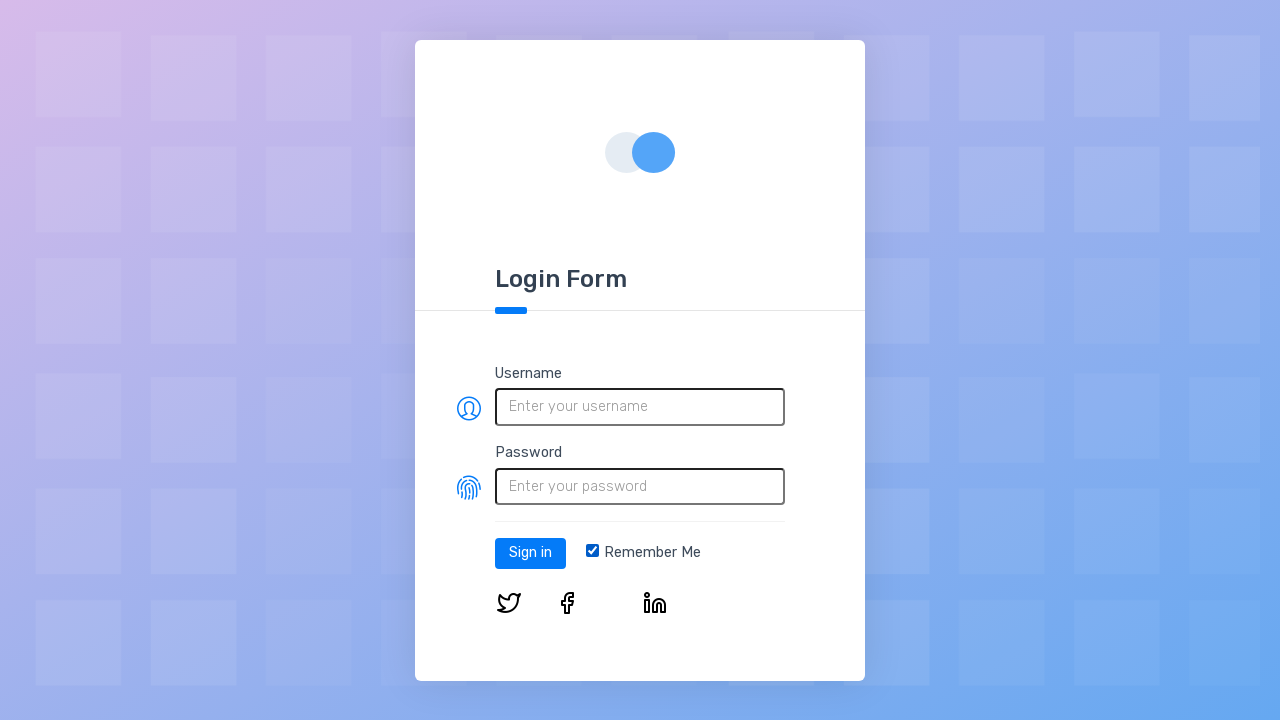

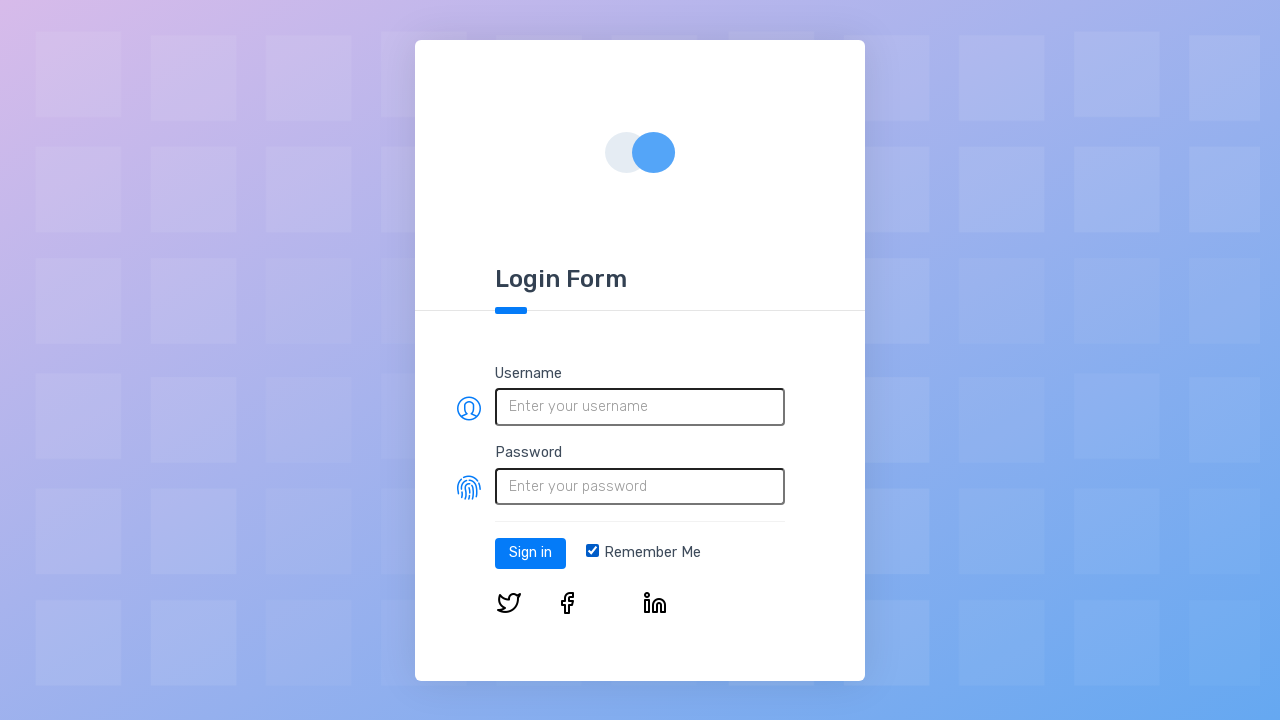